Tests opening a new browser tab by clicking the Open Tab button and handling the new tab

Starting URL: https://www.rahulshettyacademy.com/AutomationPractice/

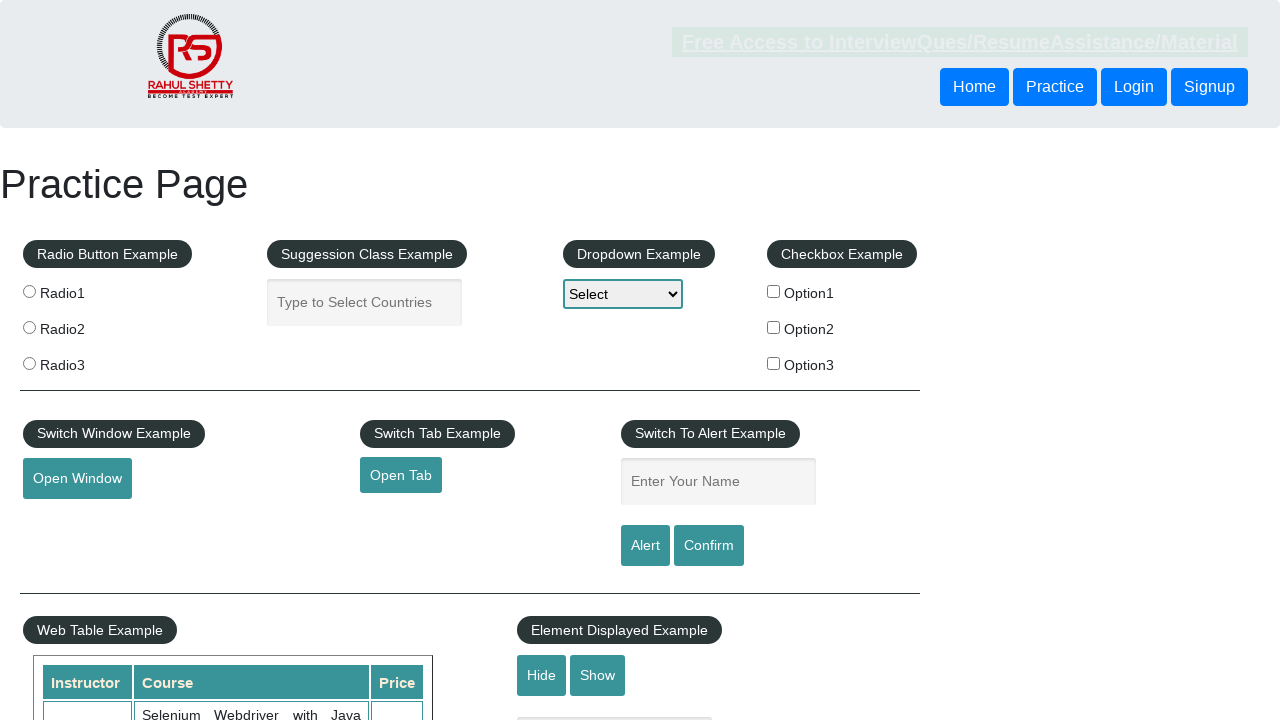

Clicked Open Tab button to open a new browser tab at (401, 475) on #opentab
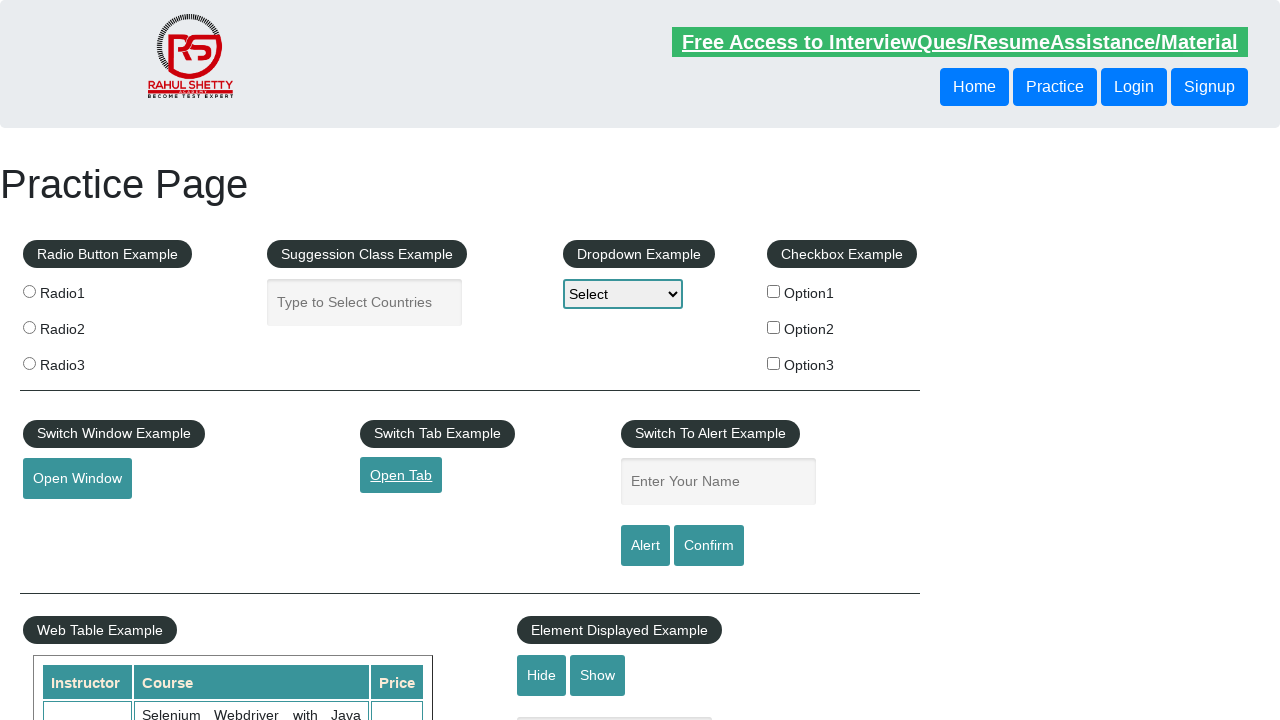

Successfully captured the new tab reference
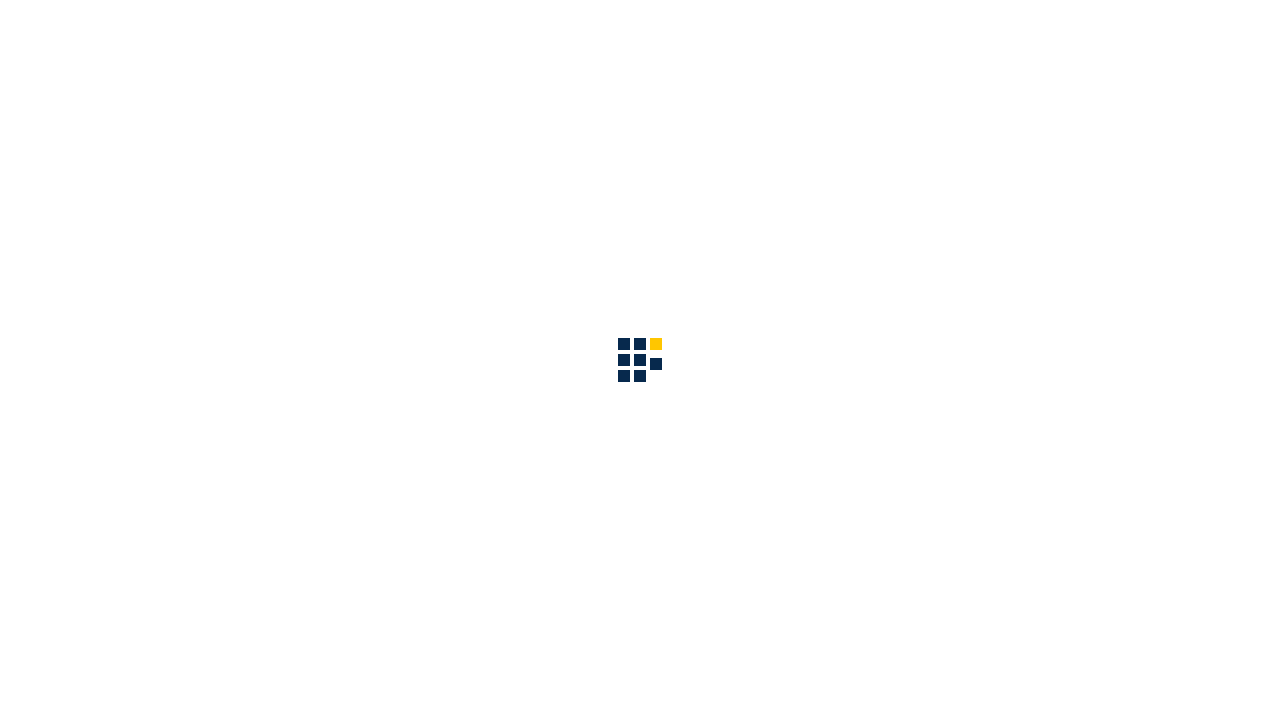

New tab finished loading
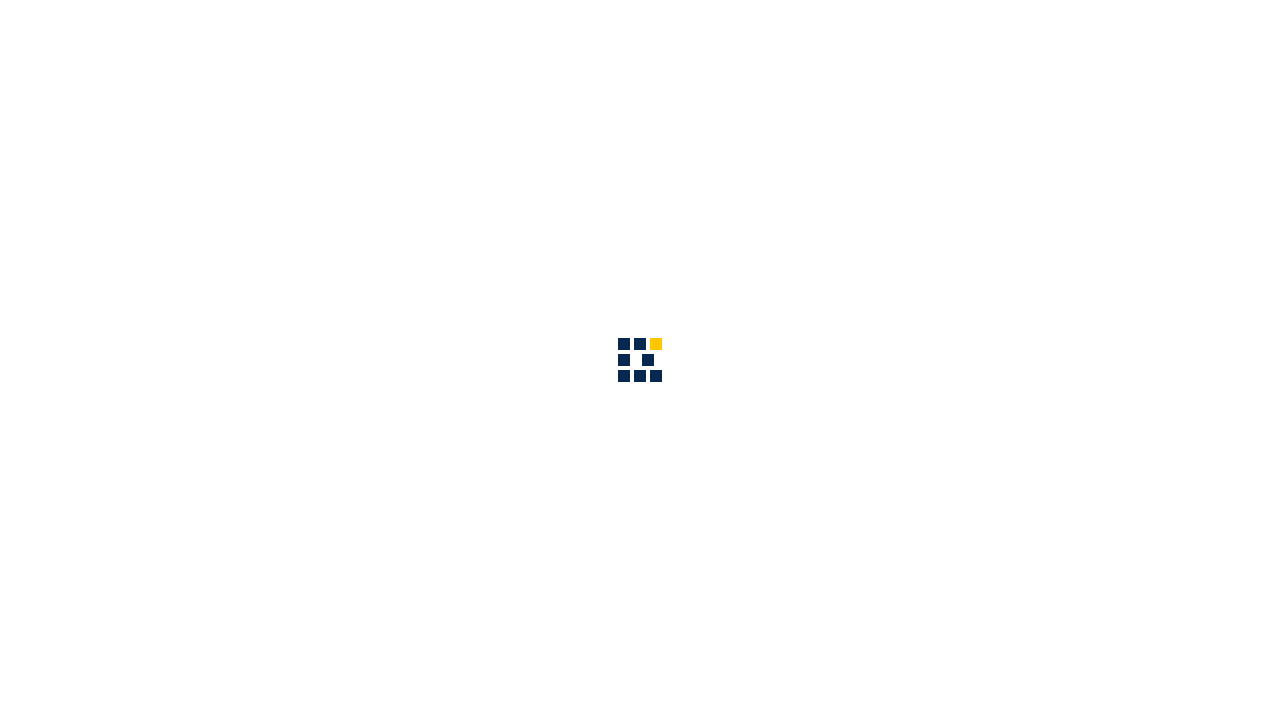

Closed the new tab
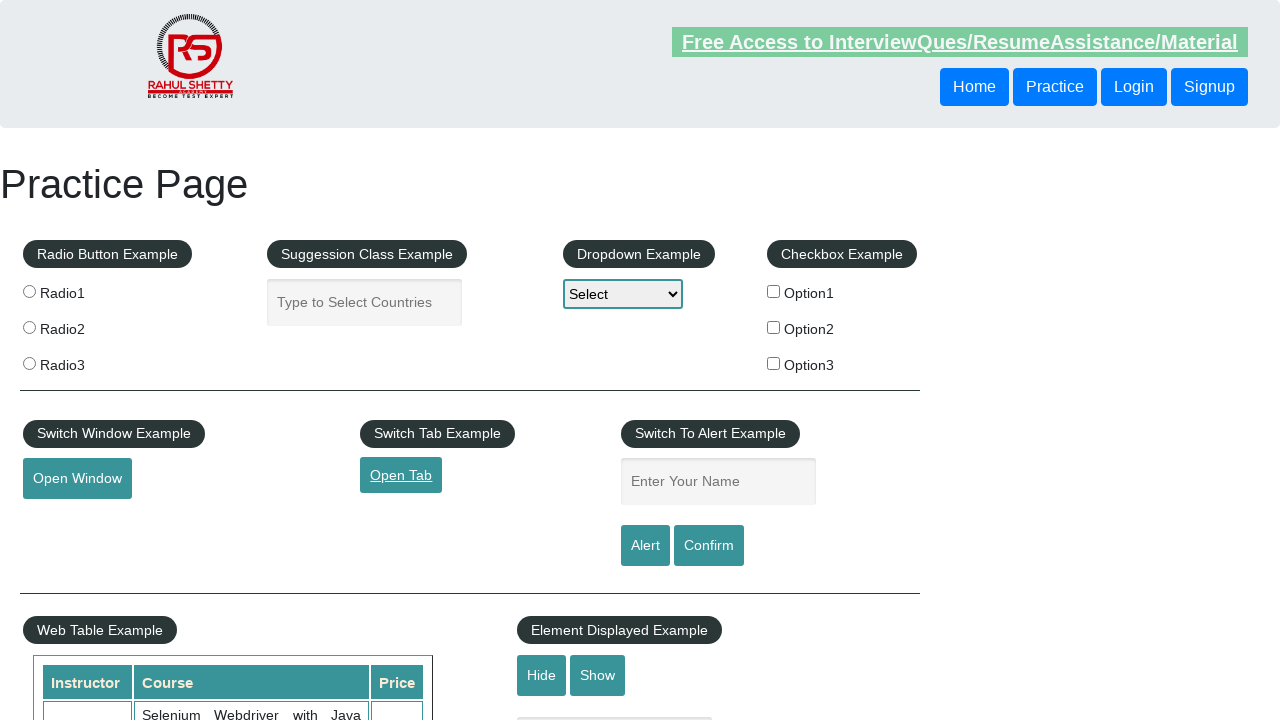

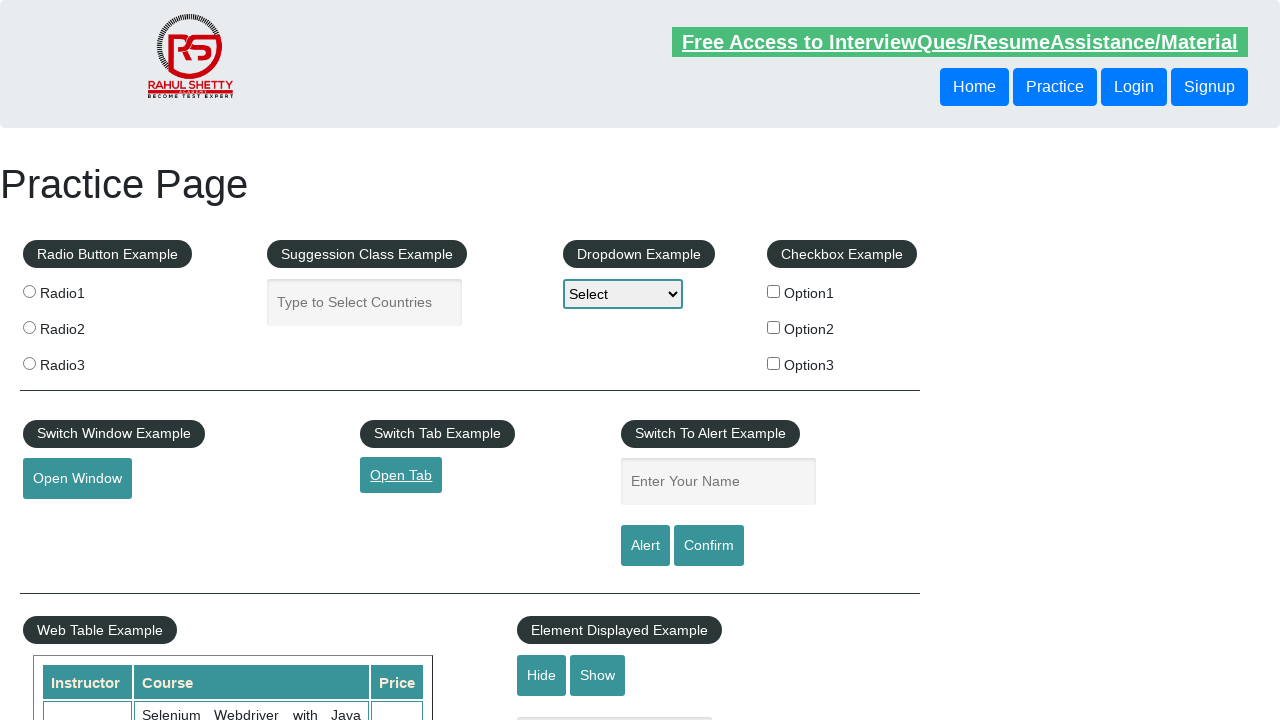